Tests radio button functionality by clicking the BMW radio button

Starting URL: https://www.letskodeit.com/practice

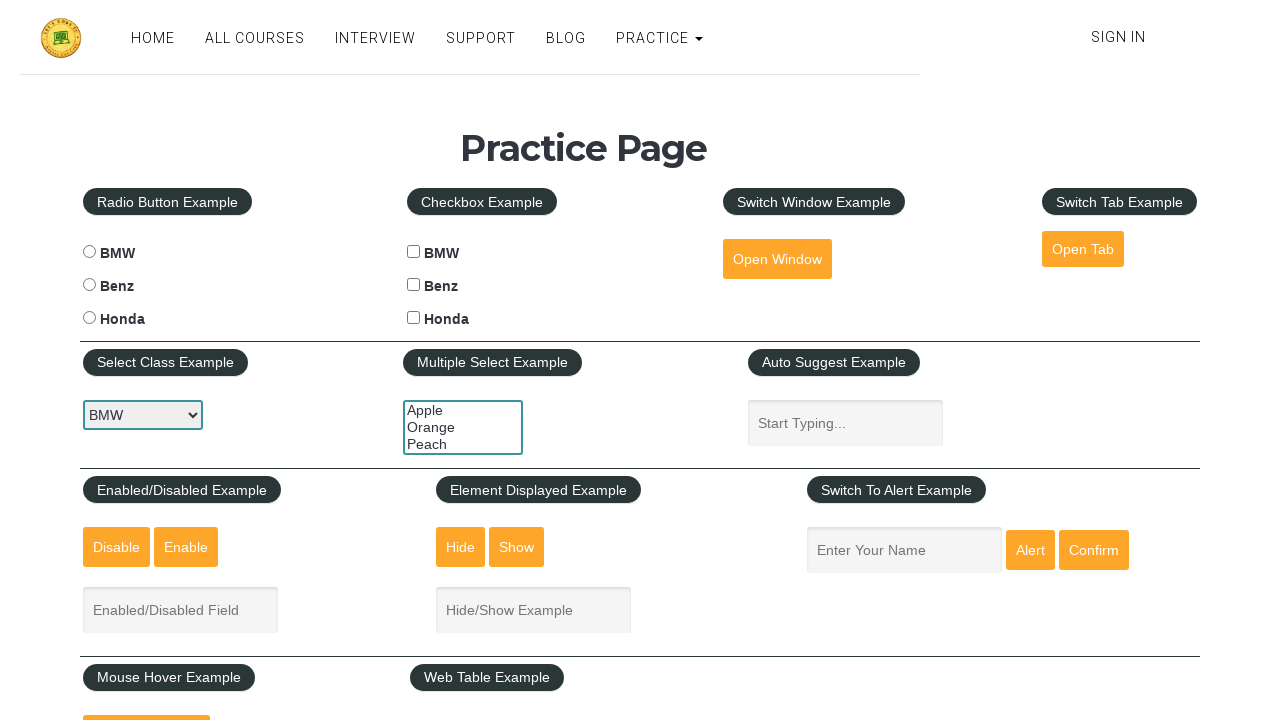

Navigated to practice page
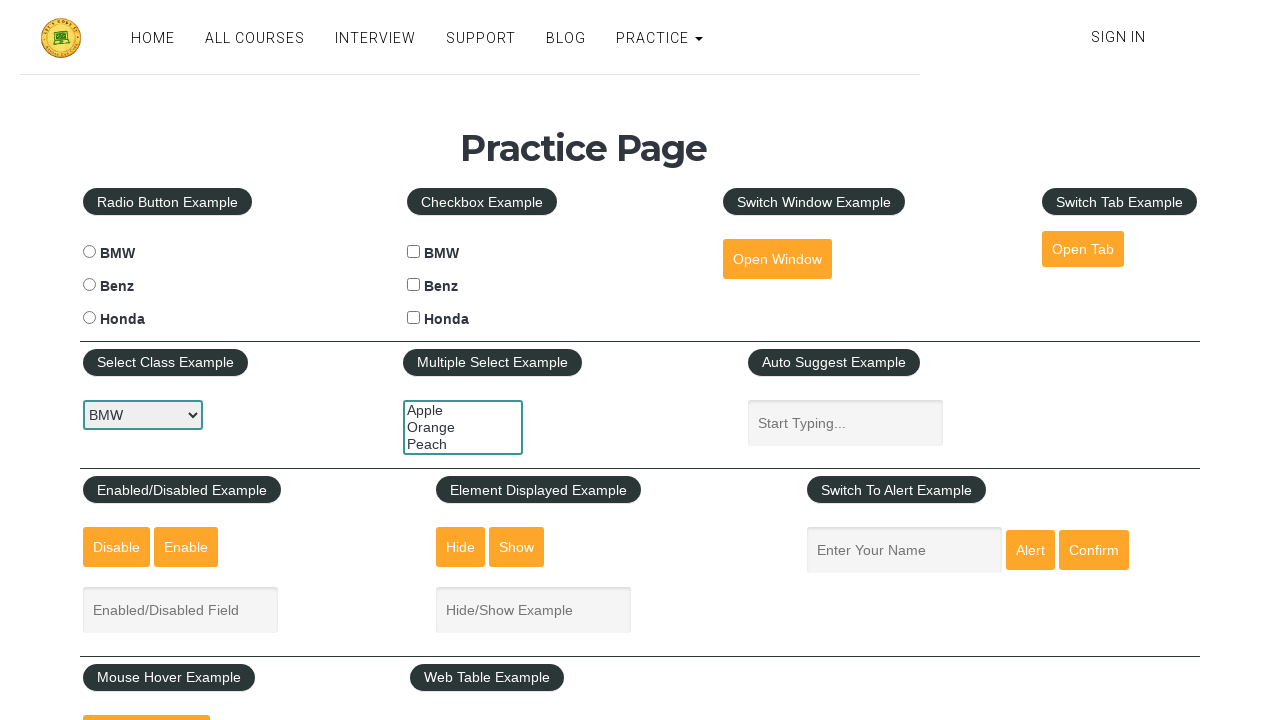

Clicked BMW radio button at (89, 252) on #bmwradio
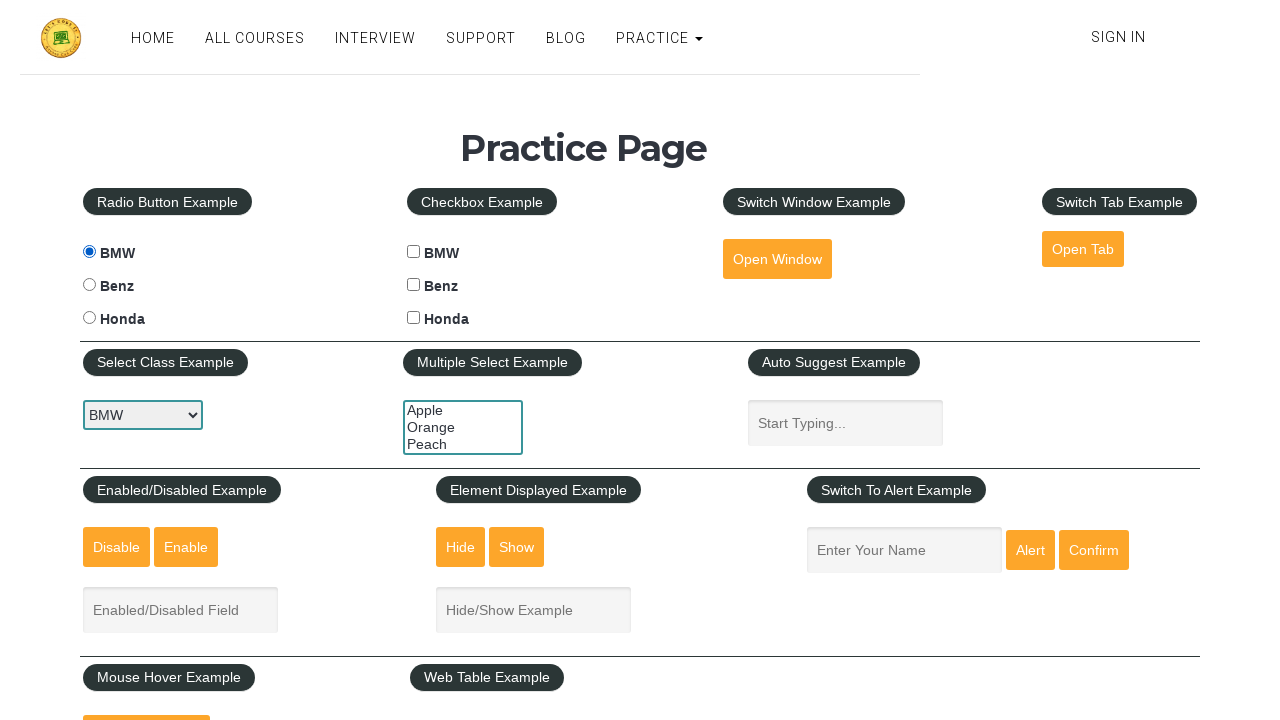

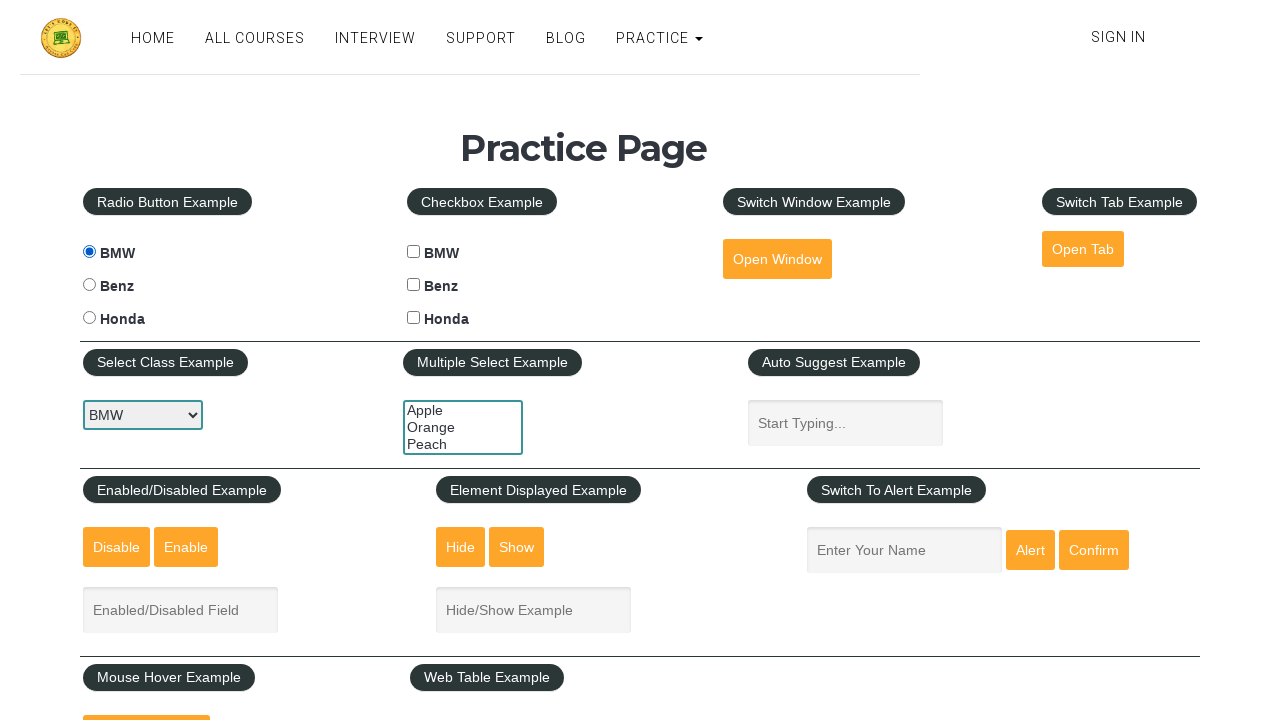